Tests browser back button navigation between filter views

Starting URL: https://demo.playwright.dev/todomvc

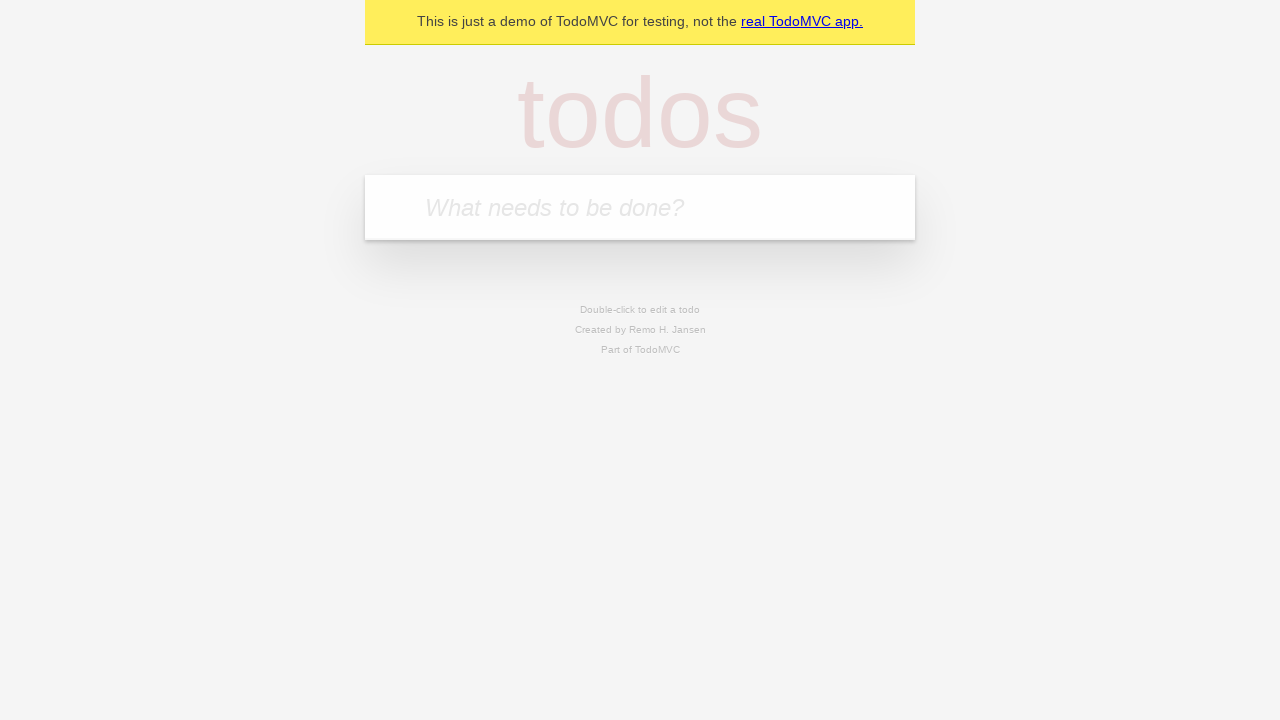

Filled todo input field with 'buy some cheese' on internal:attr=[placeholder="What needs to be done?"i]
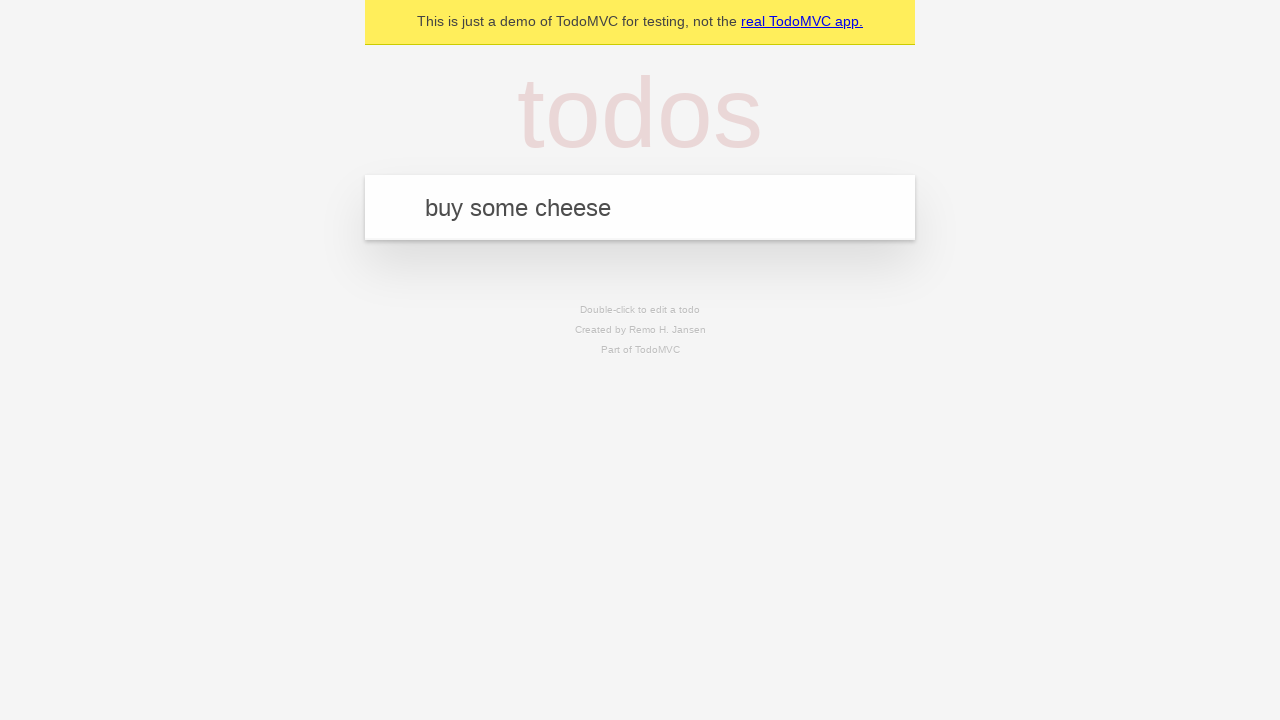

Pressed Enter to create todo 'buy some cheese' on internal:attr=[placeholder="What needs to be done?"i]
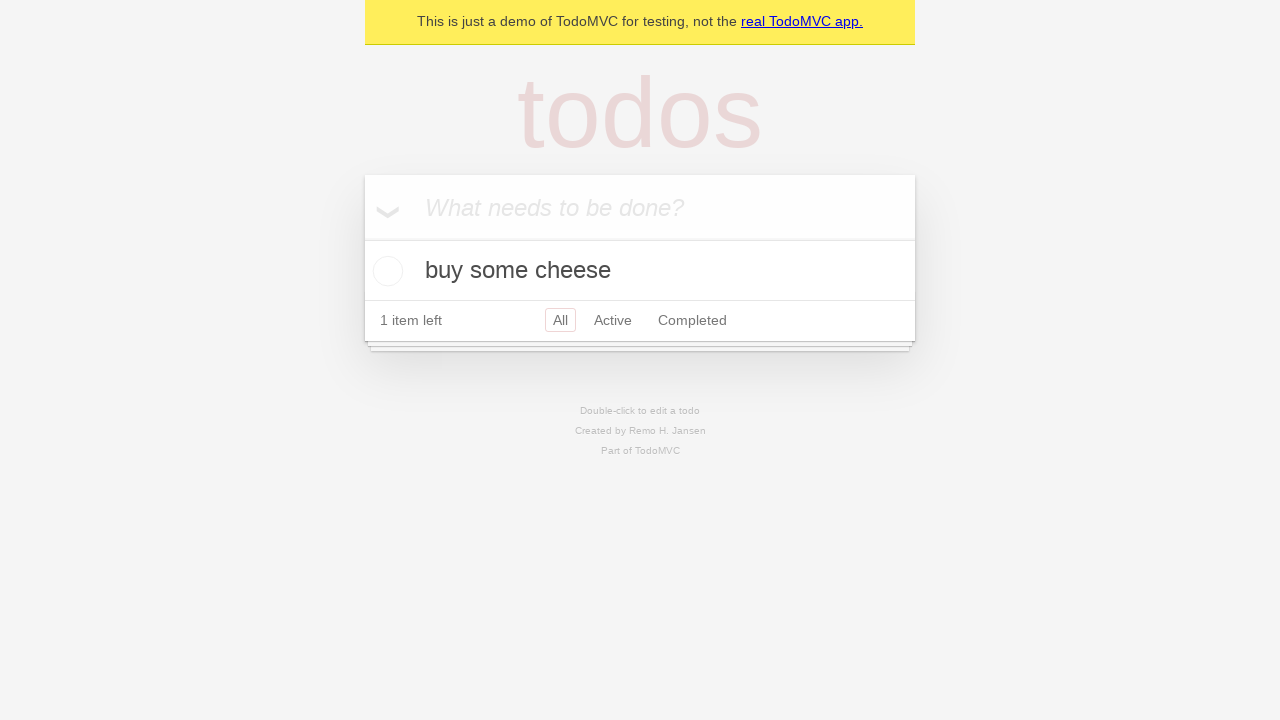

Filled todo input field with 'feed the cat' on internal:attr=[placeholder="What needs to be done?"i]
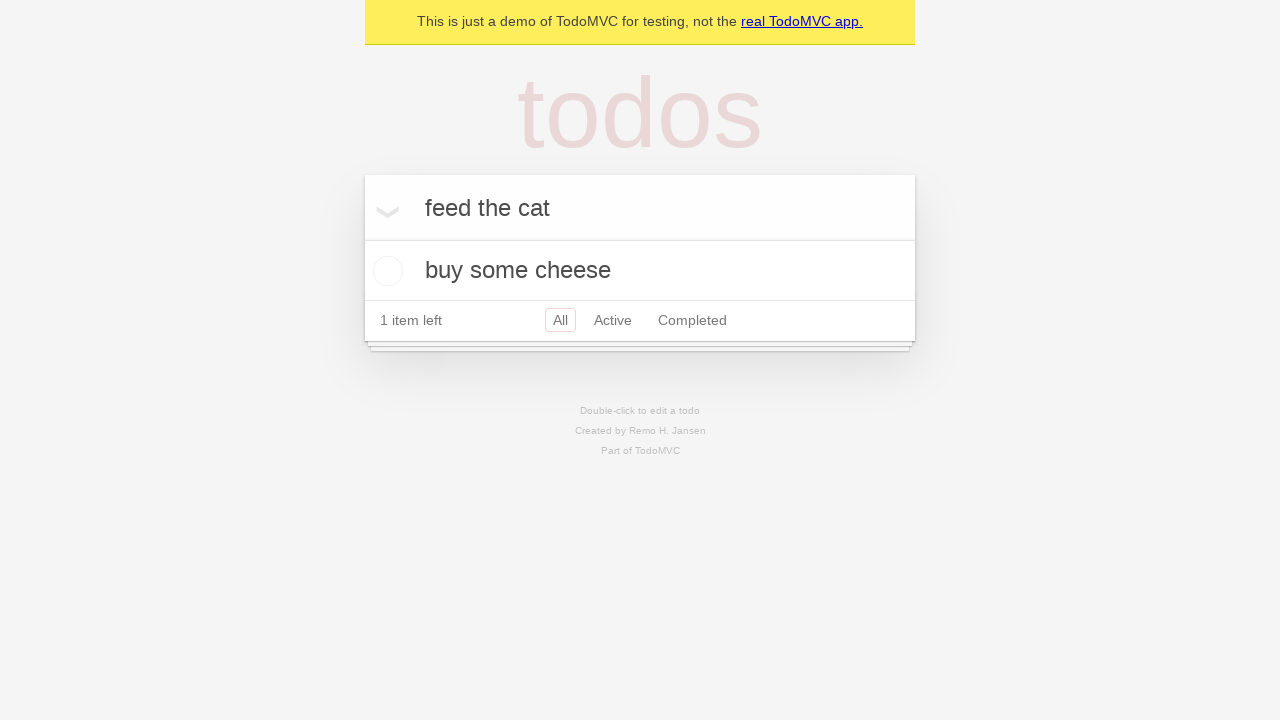

Pressed Enter to create todo 'feed the cat' on internal:attr=[placeholder="What needs to be done?"i]
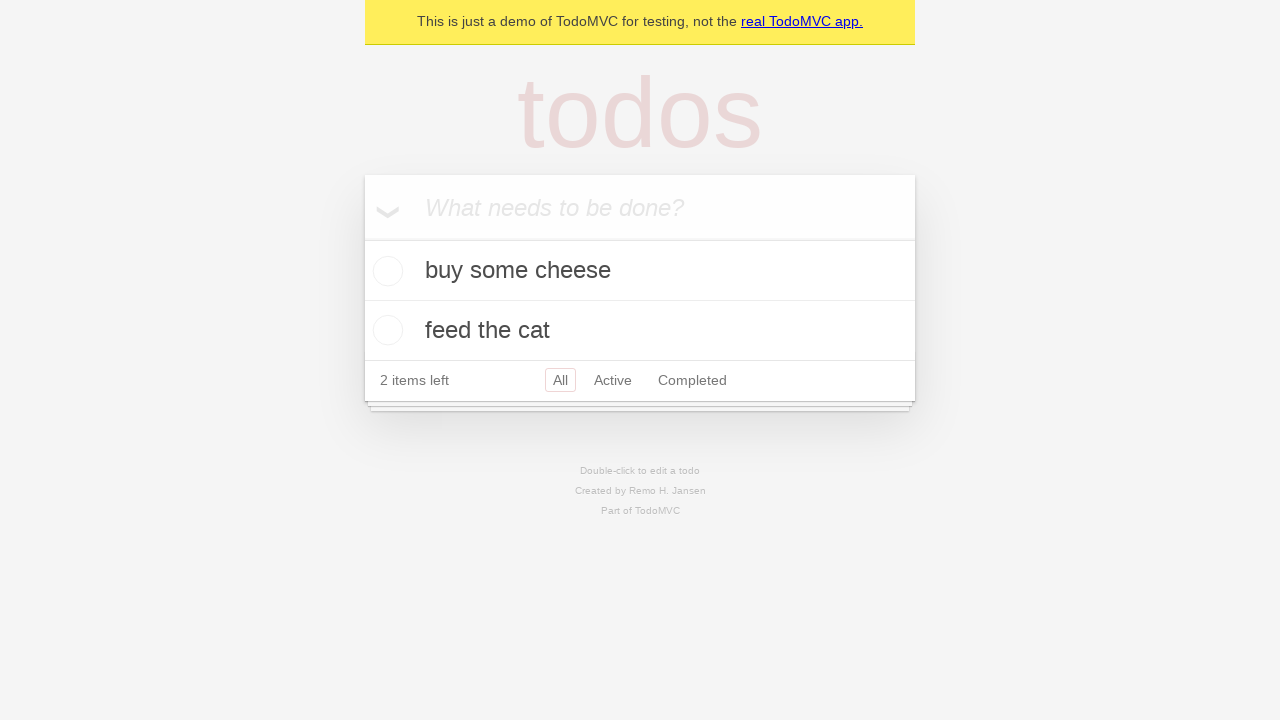

Filled todo input field with 'book a doctors appointment' on internal:attr=[placeholder="What needs to be done?"i]
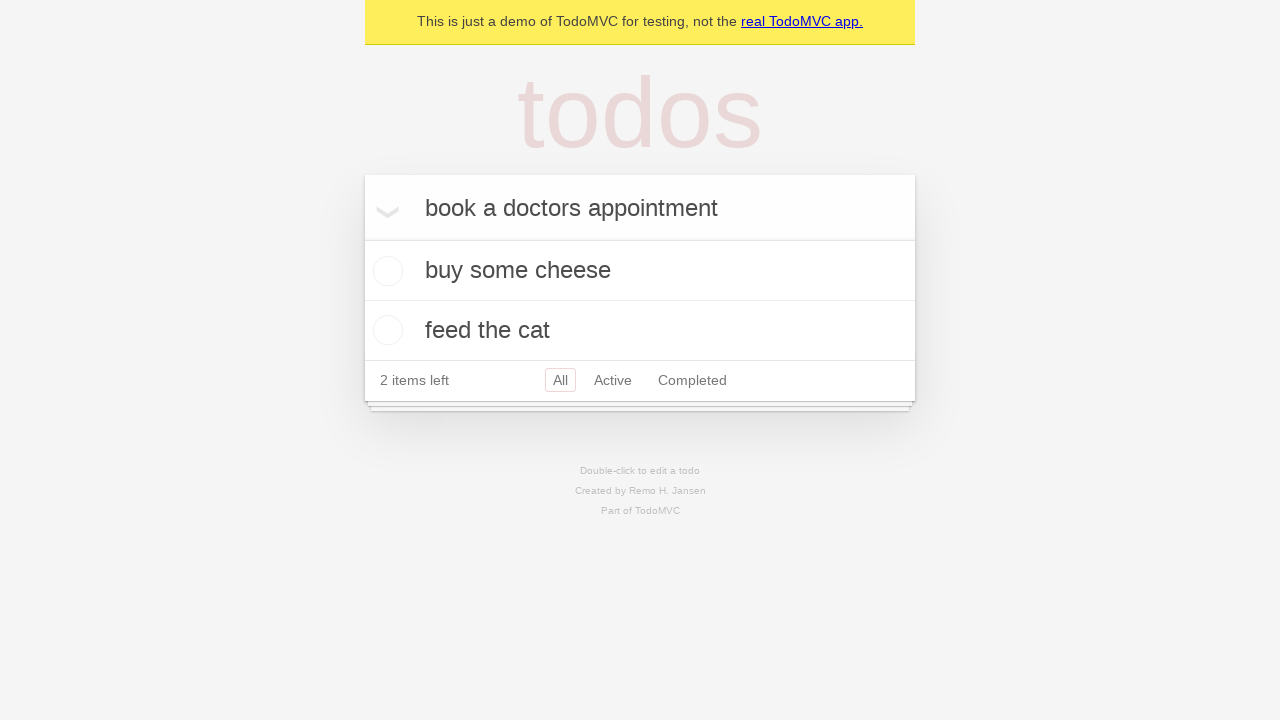

Pressed Enter to create todo 'book a doctors appointment' on internal:attr=[placeholder="What needs to be done?"i]
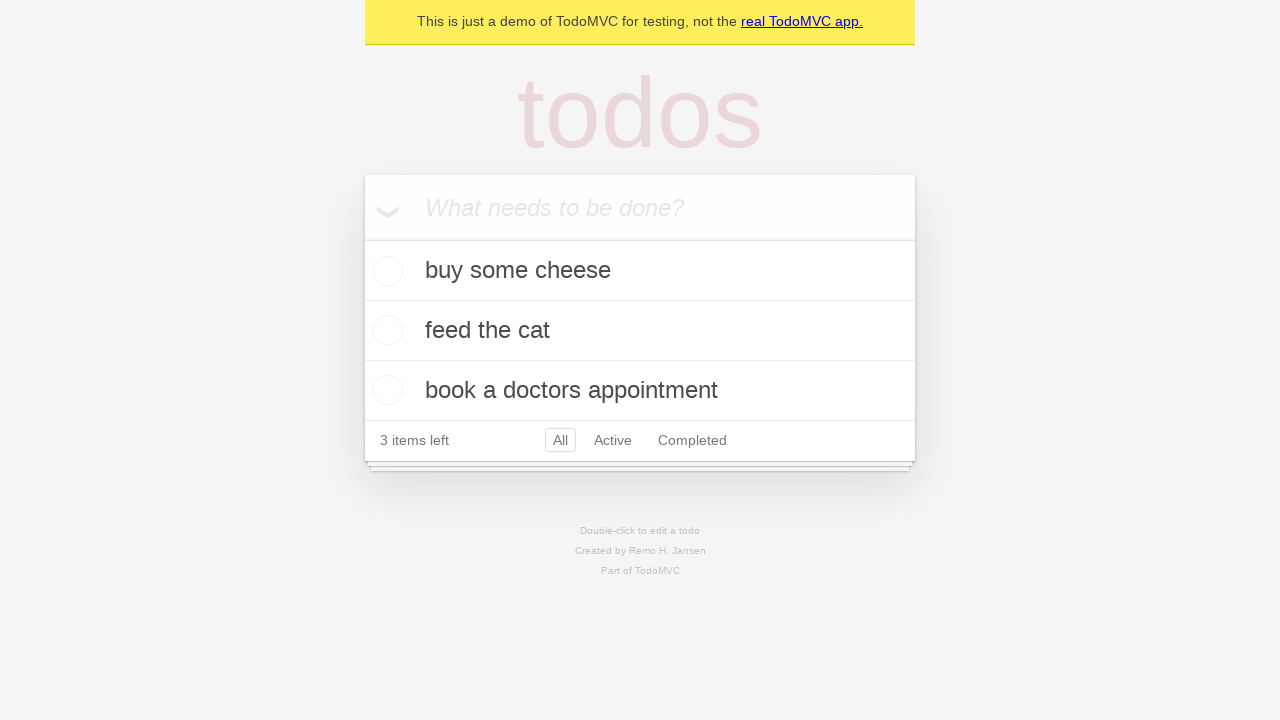

All 3 todos have been created and loaded
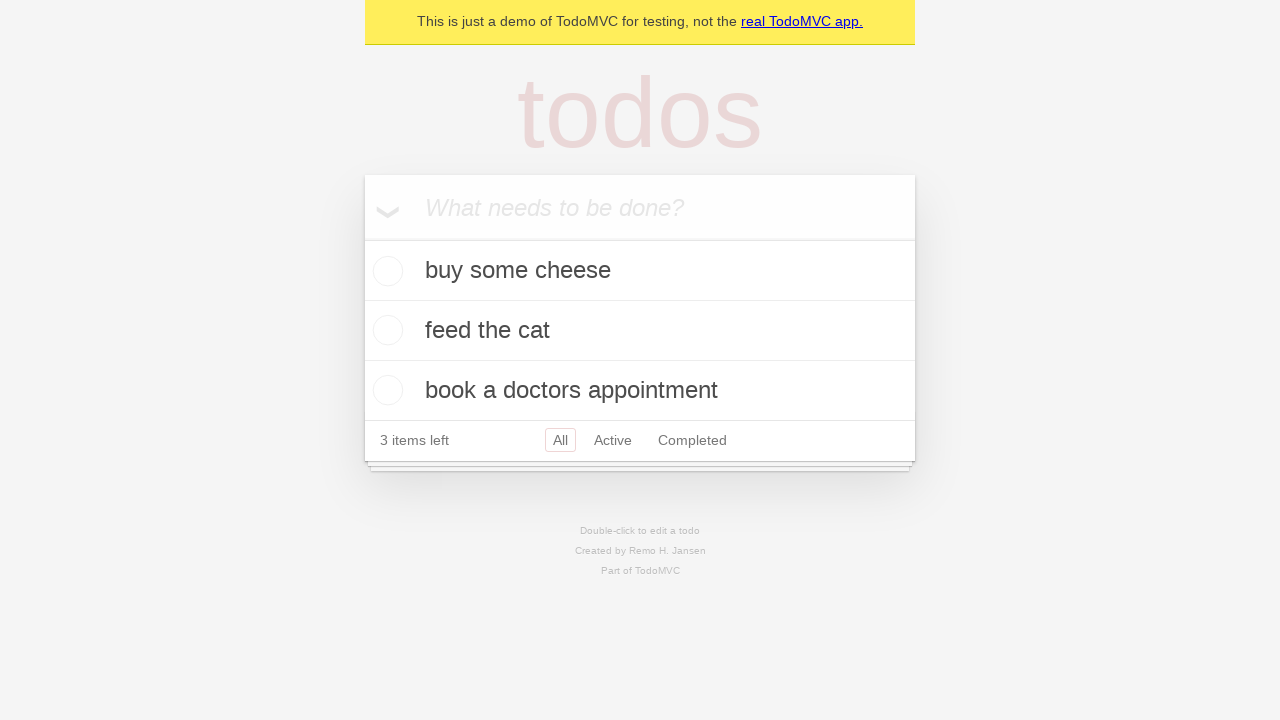

Checked the second todo item at (385, 330) on internal:testid=[data-testid="todo-item"s] >> nth=1 >> internal:role=checkbox
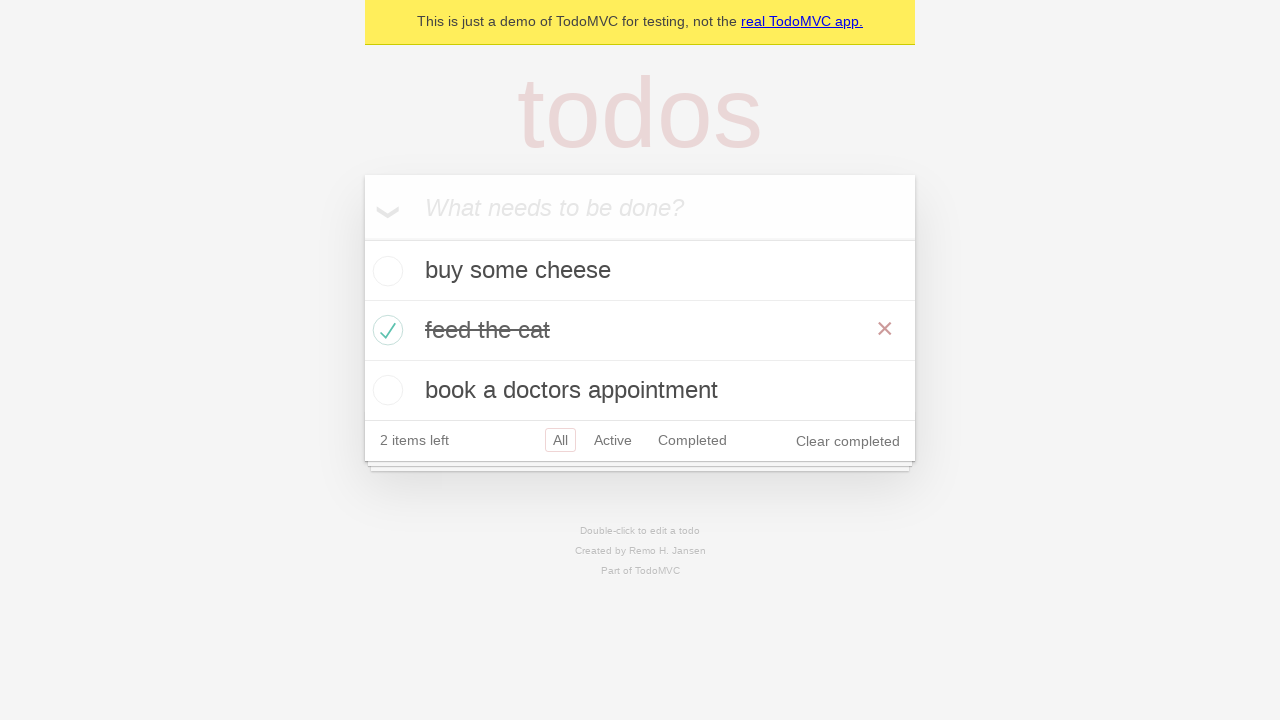

Clicked on 'All' filter at (560, 440) on internal:role=link[name="All"i]
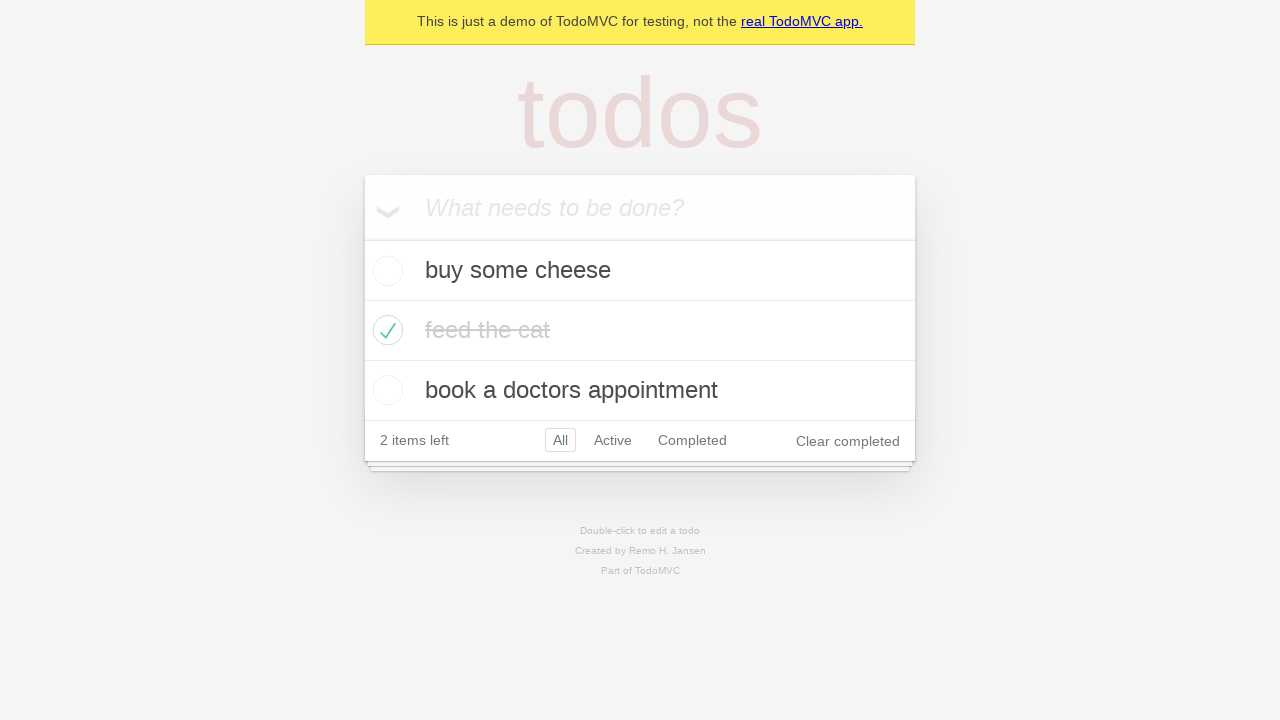

Clicked on 'Active' filter at (613, 440) on internal:role=link[name="Active"i]
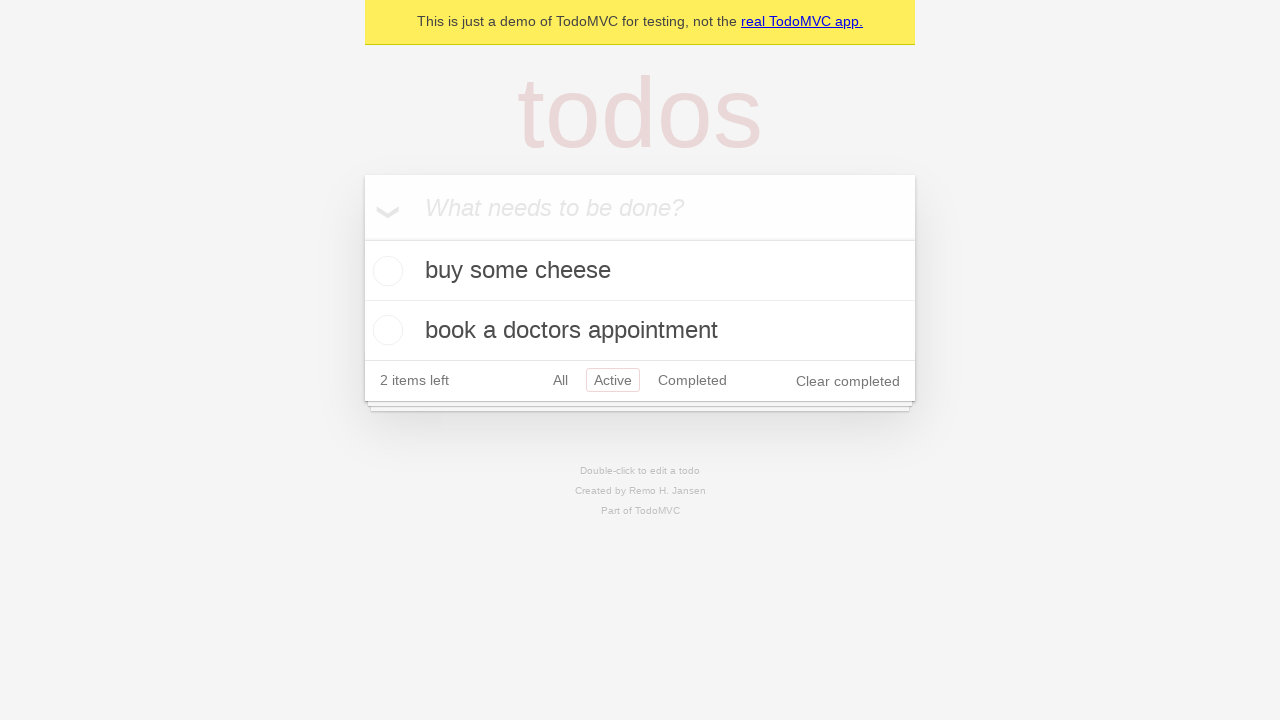

Clicked on 'Completed' filter at (692, 380) on internal:role=link[name="Completed"i]
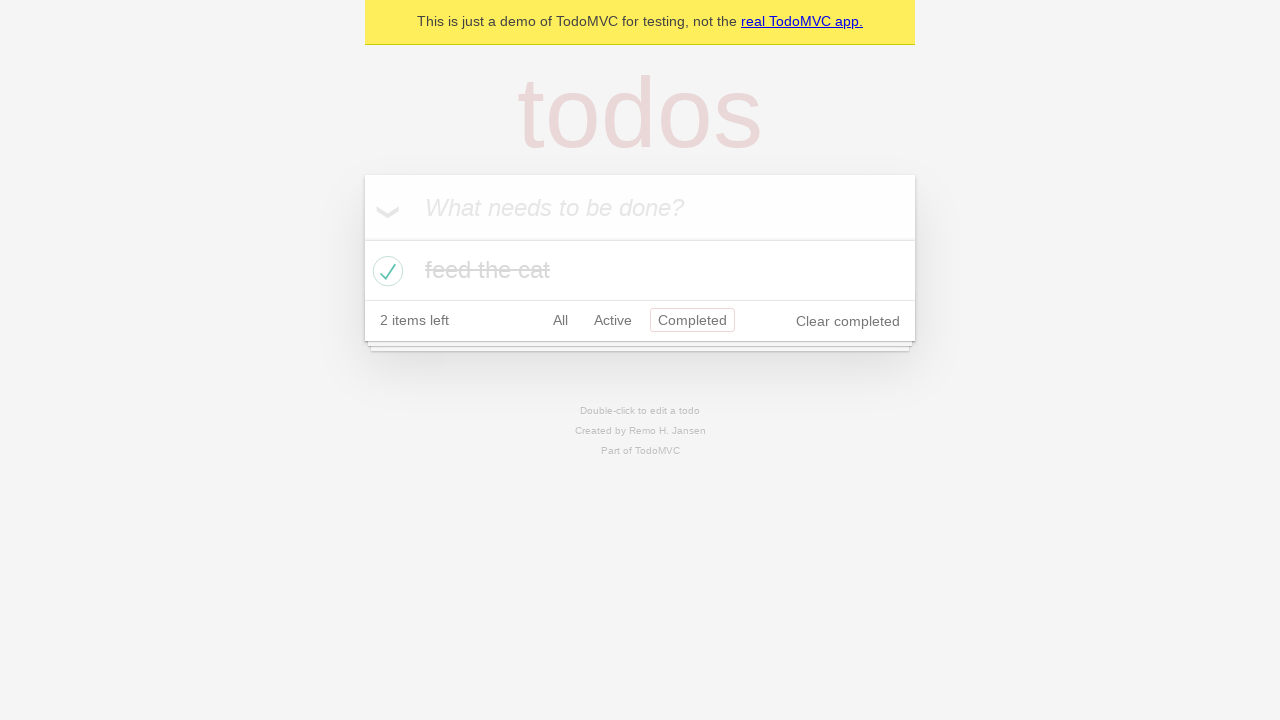

Navigated back to 'Active' filter view using browser back button
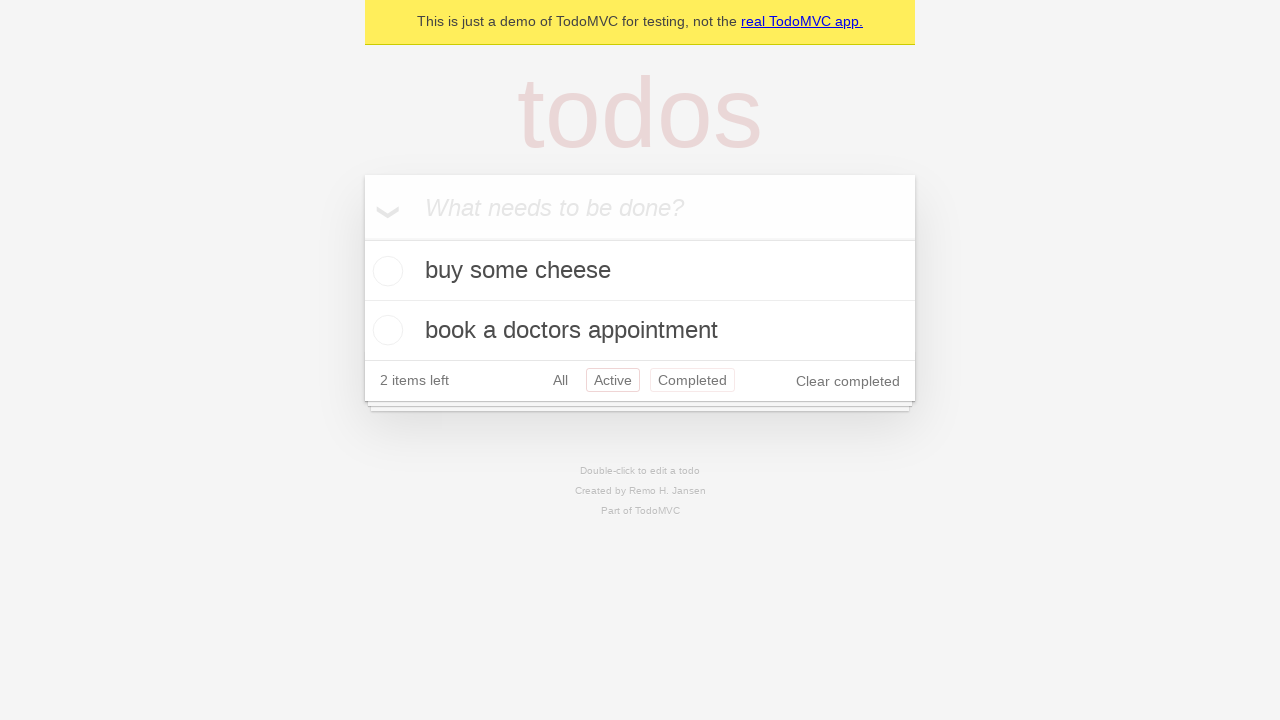

Navigated back to 'All' filter view using browser back button
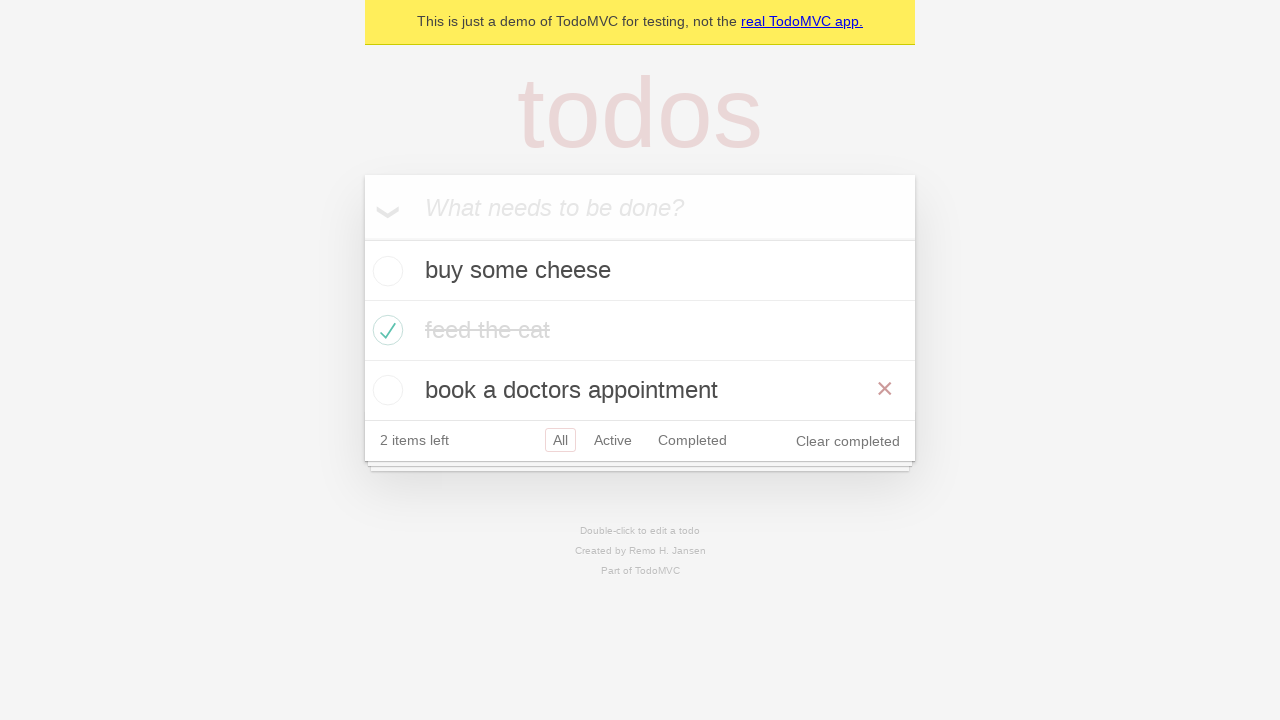

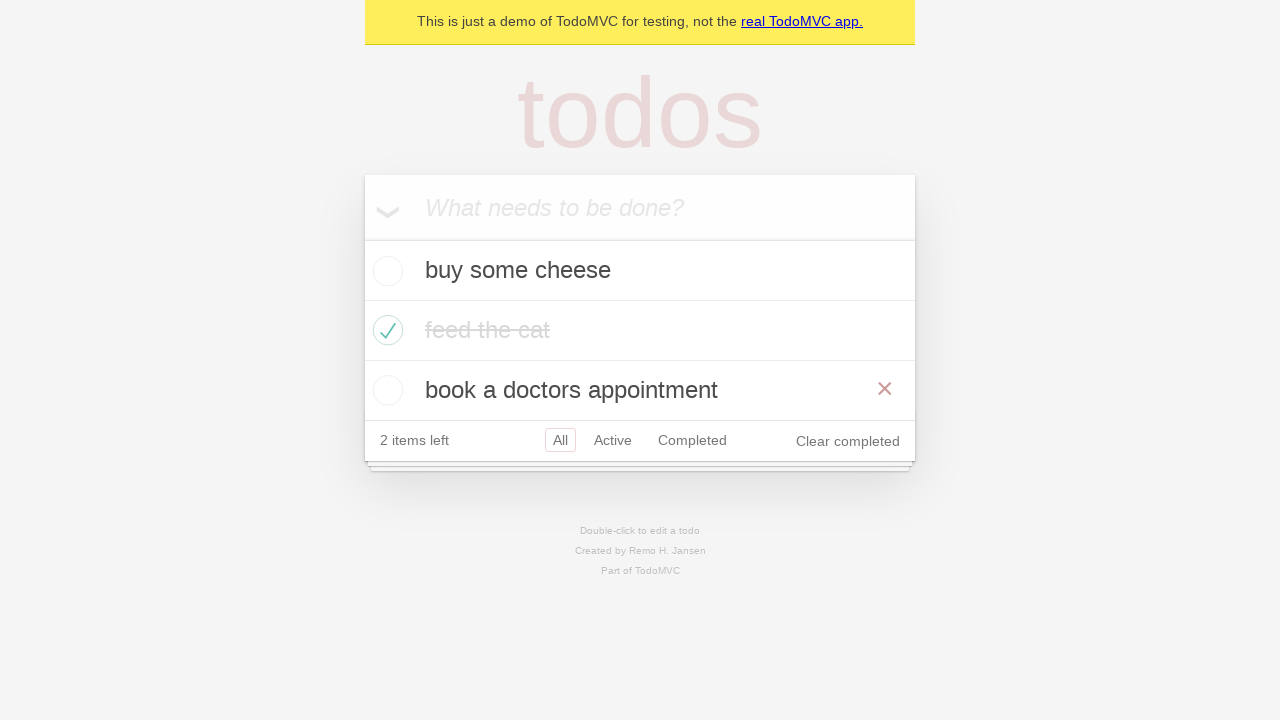